Navigates to 52ce.com and clicks "首页" (Home) link followed by "在线Ping" (Online Ping) link

Starting URL: https://52ce.com/tcping/

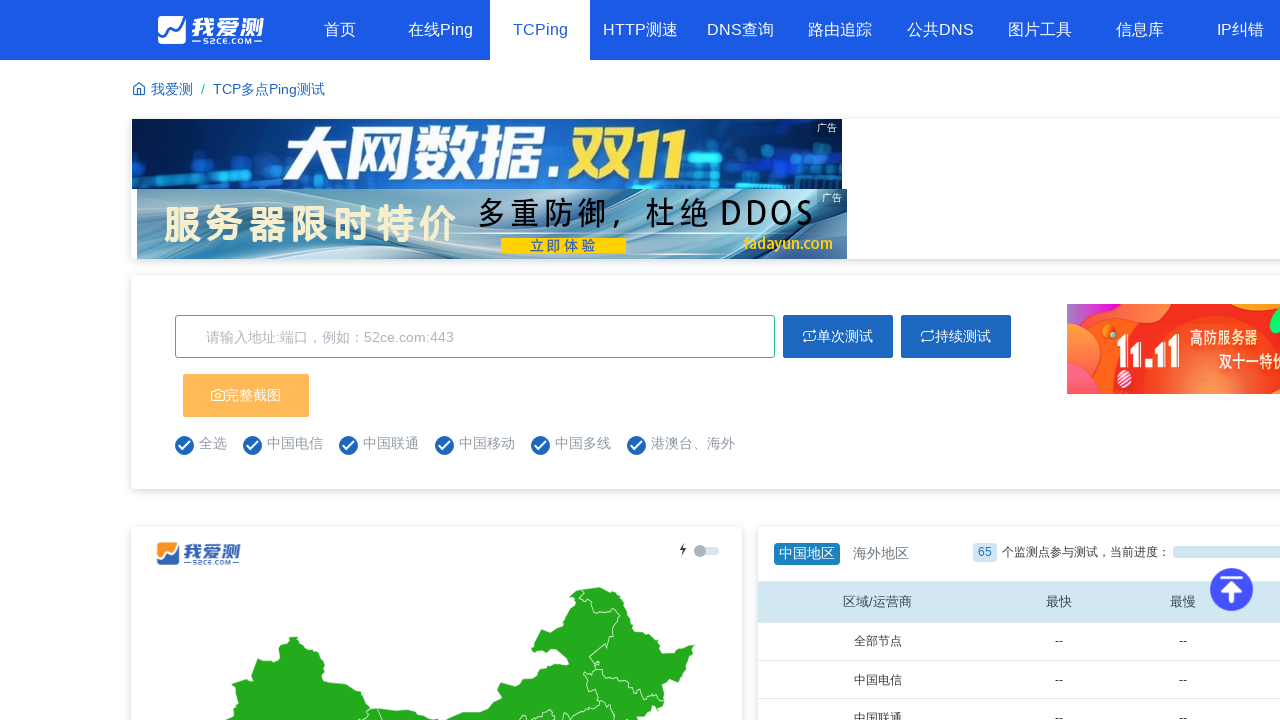

Clicked '首页' (Home) link at (340, 30) on xpath=//a[contains(text(),'首页')]
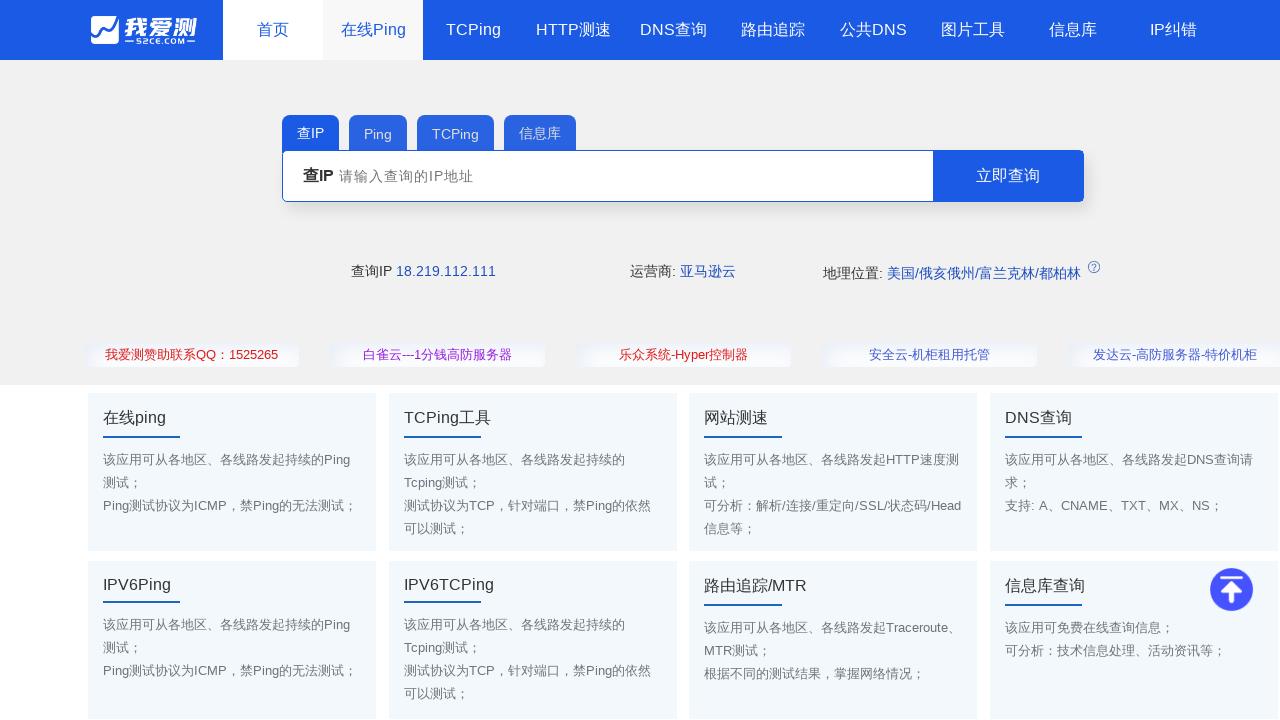

Clicked '在线Ping' (Online Ping) link at (373, 30) on xpath=//a[contains(text(),'在线Ping')]
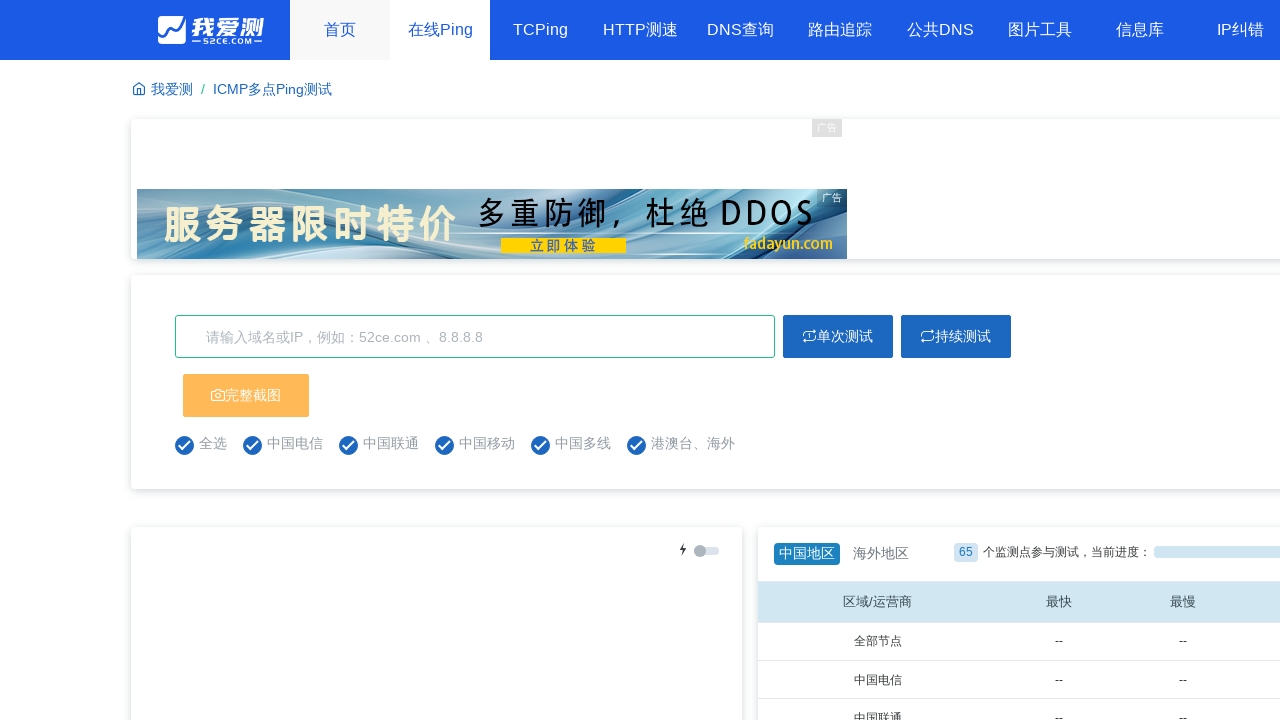

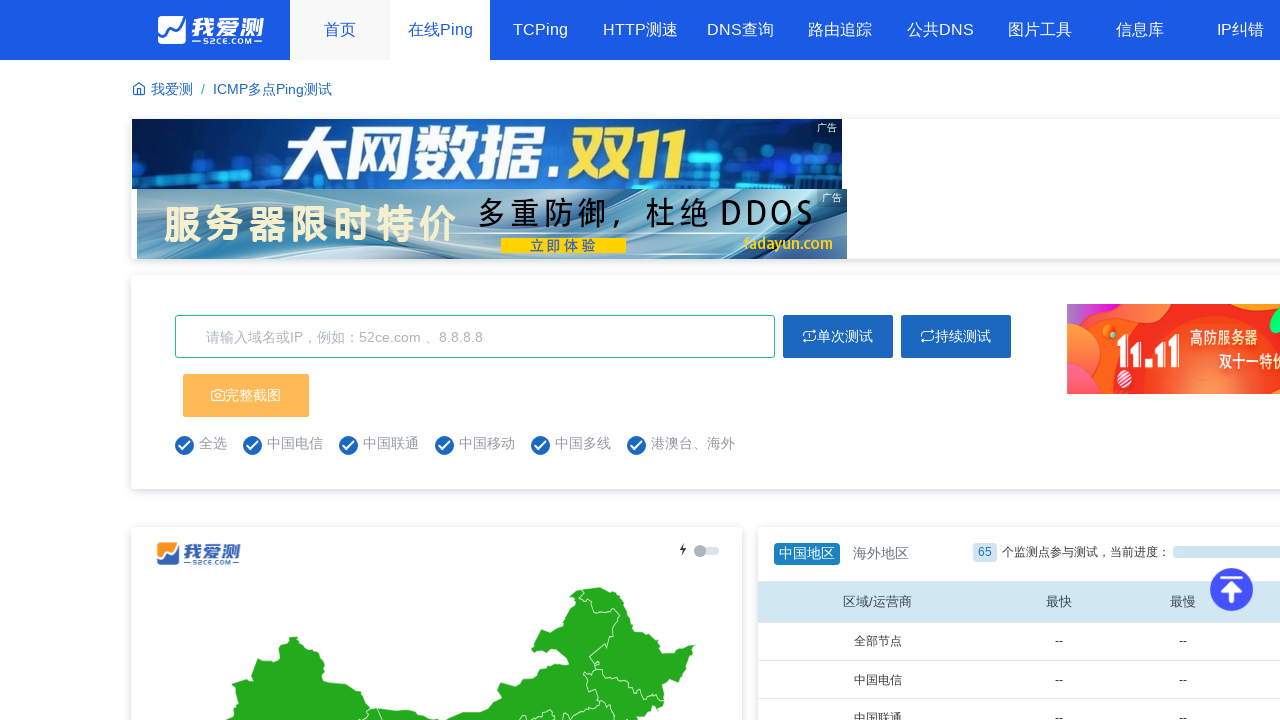